Navigates to Bollywood Hungama entertainment website and maximizes the browser window

Starting URL: http://bollywoodhungama.com

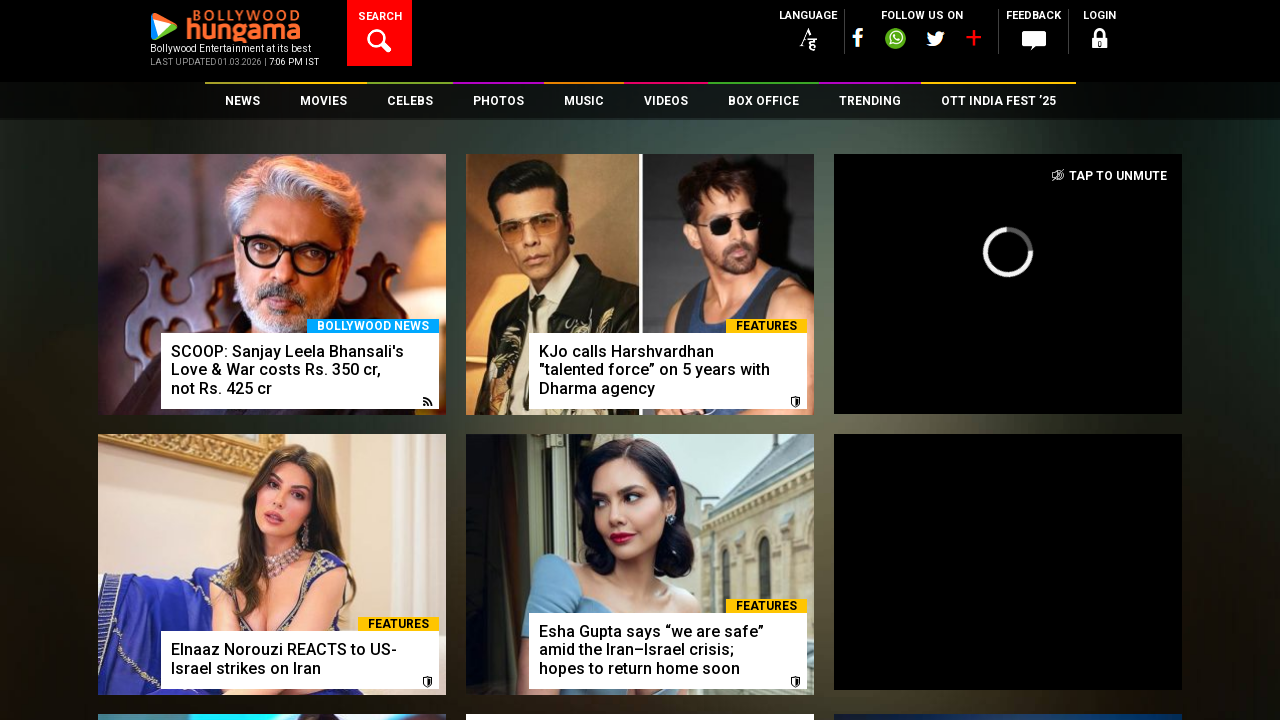

Set viewport size to 1920x1080 to maximize browser window
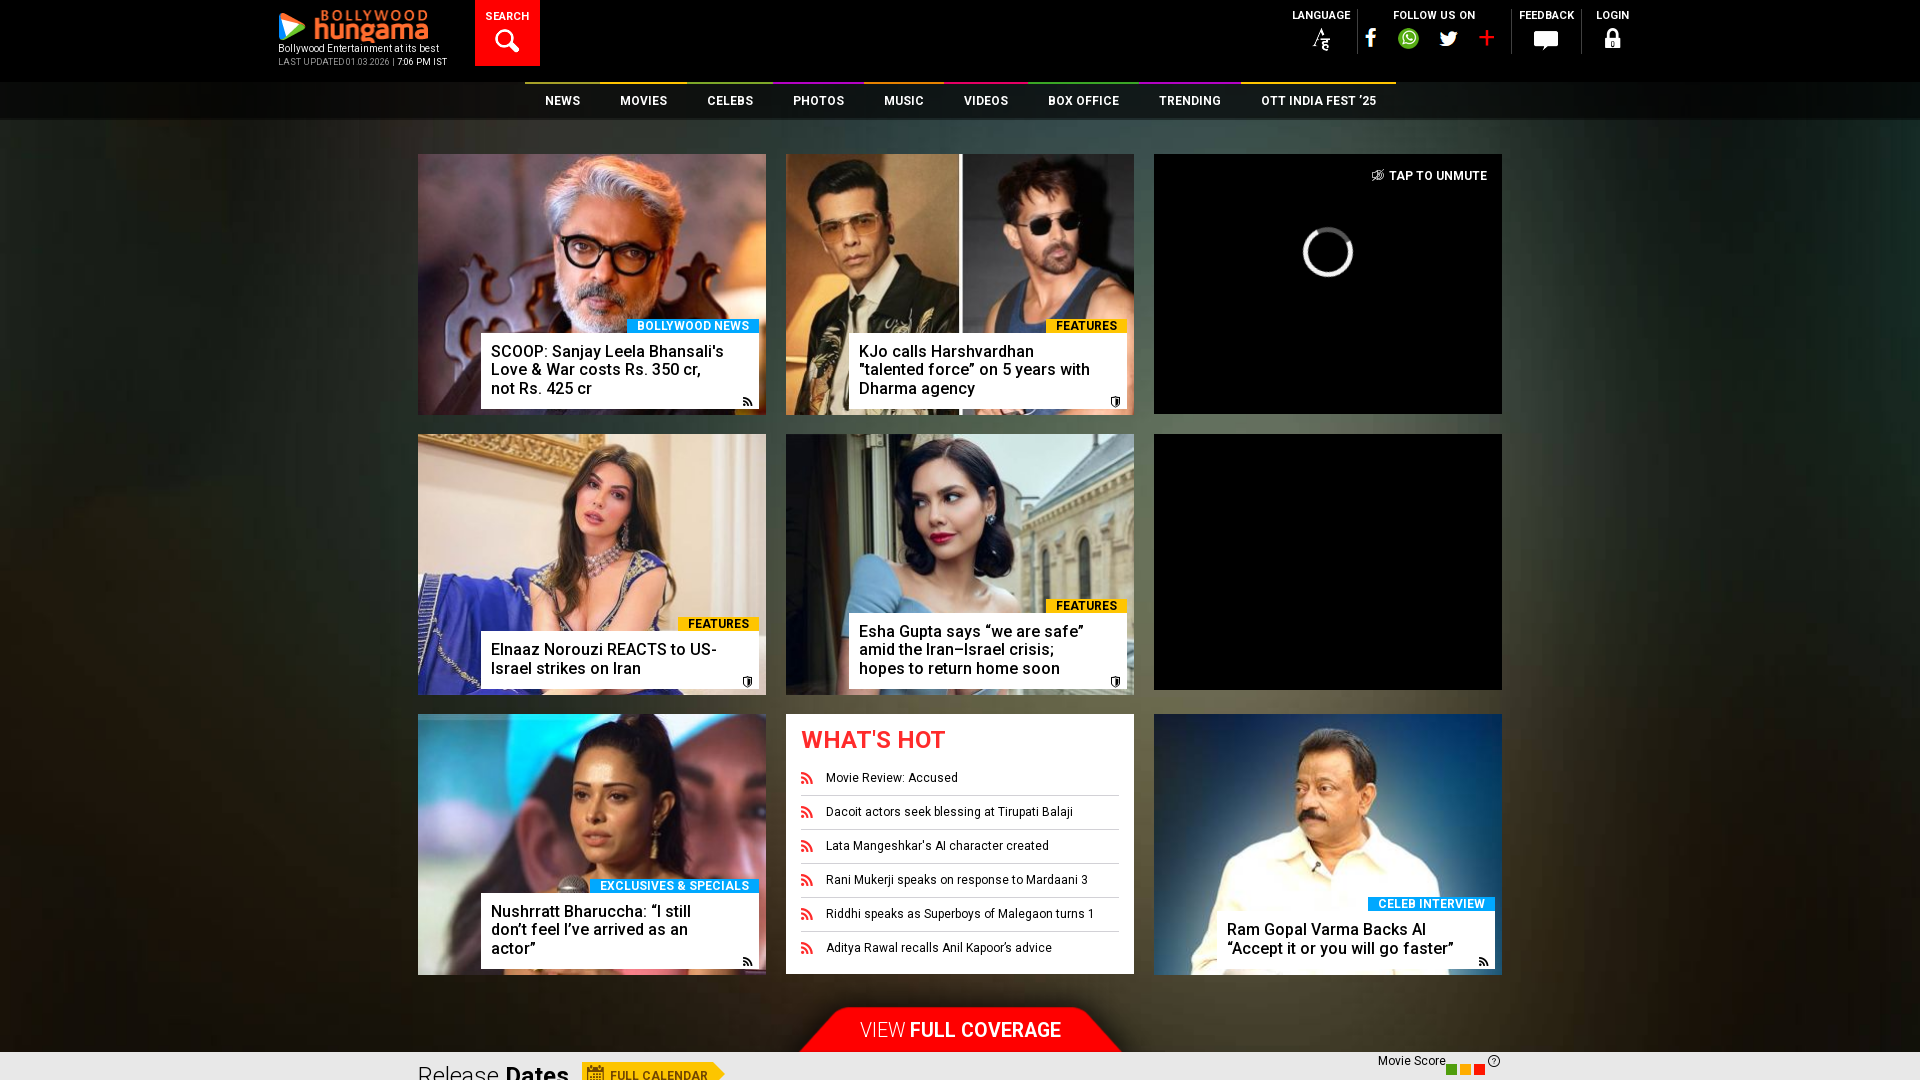

Waited for page to load (domcontentloaded state reached)
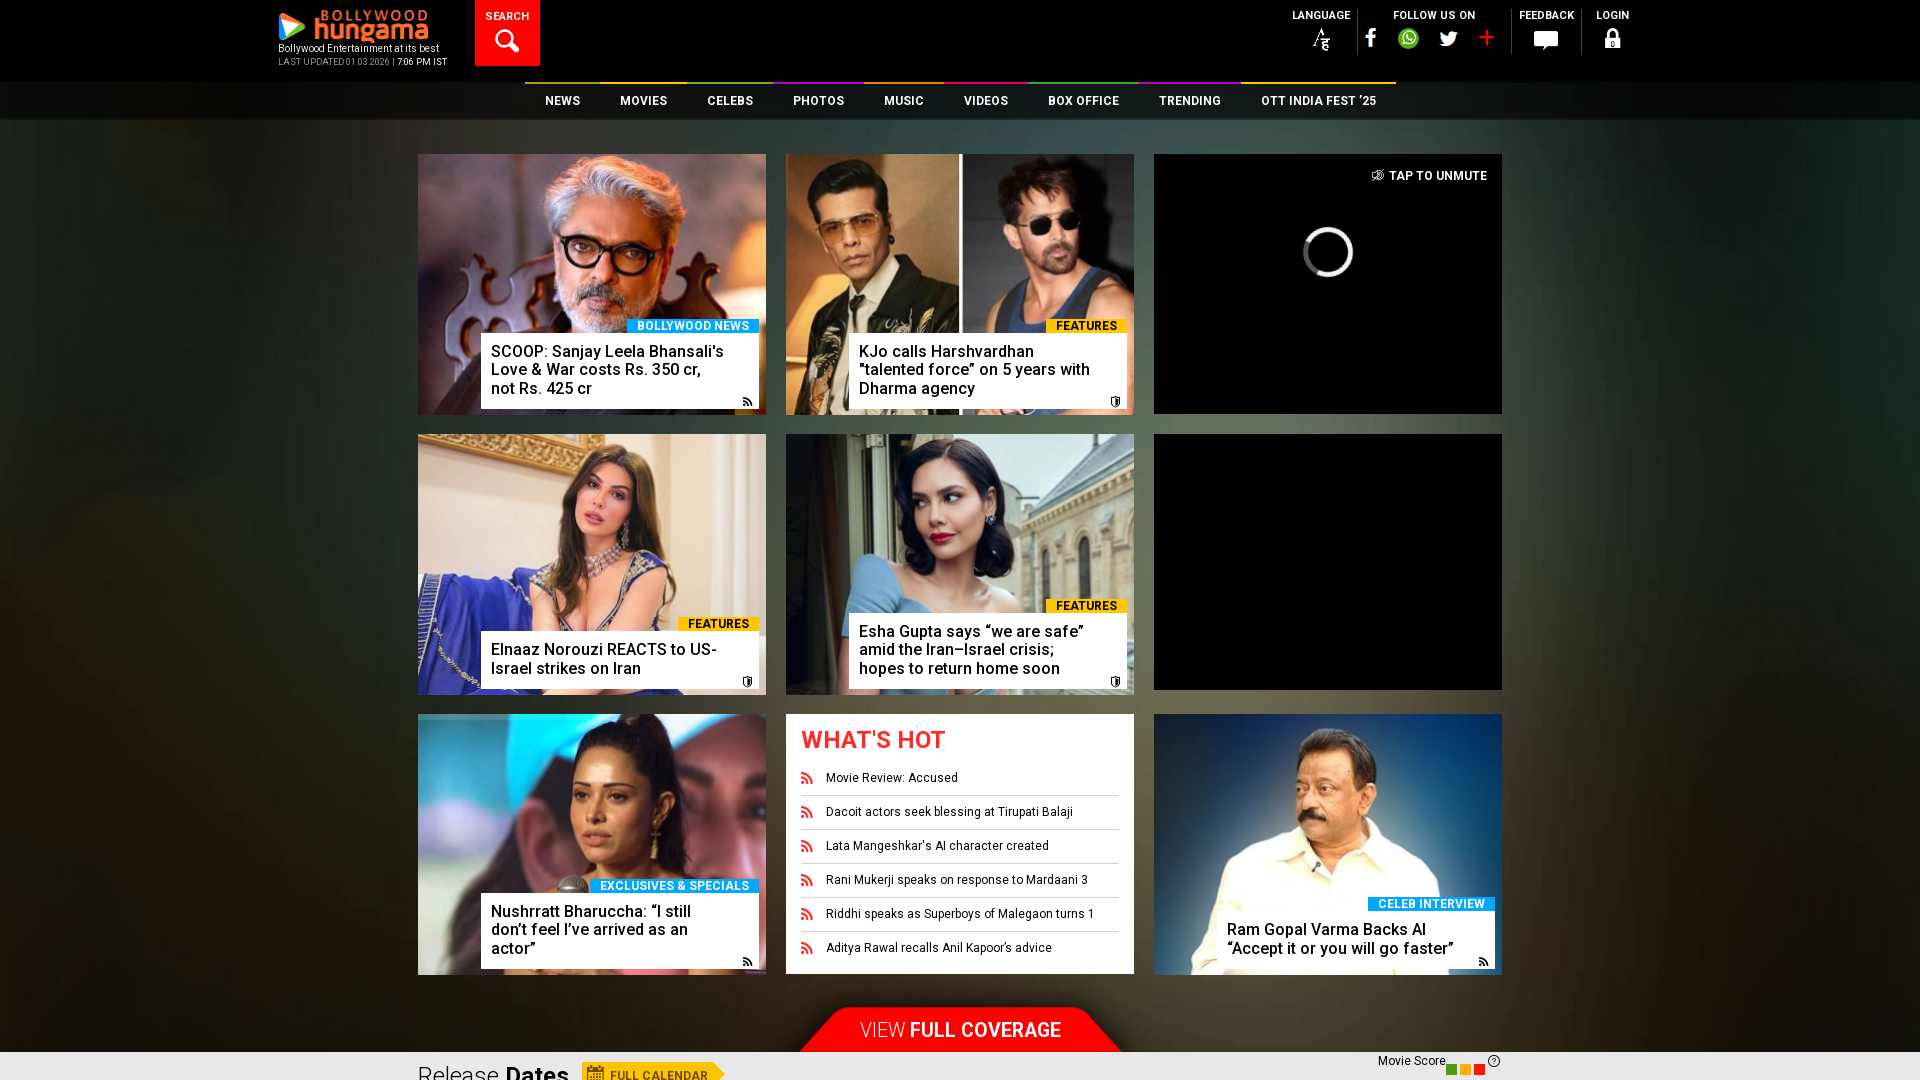

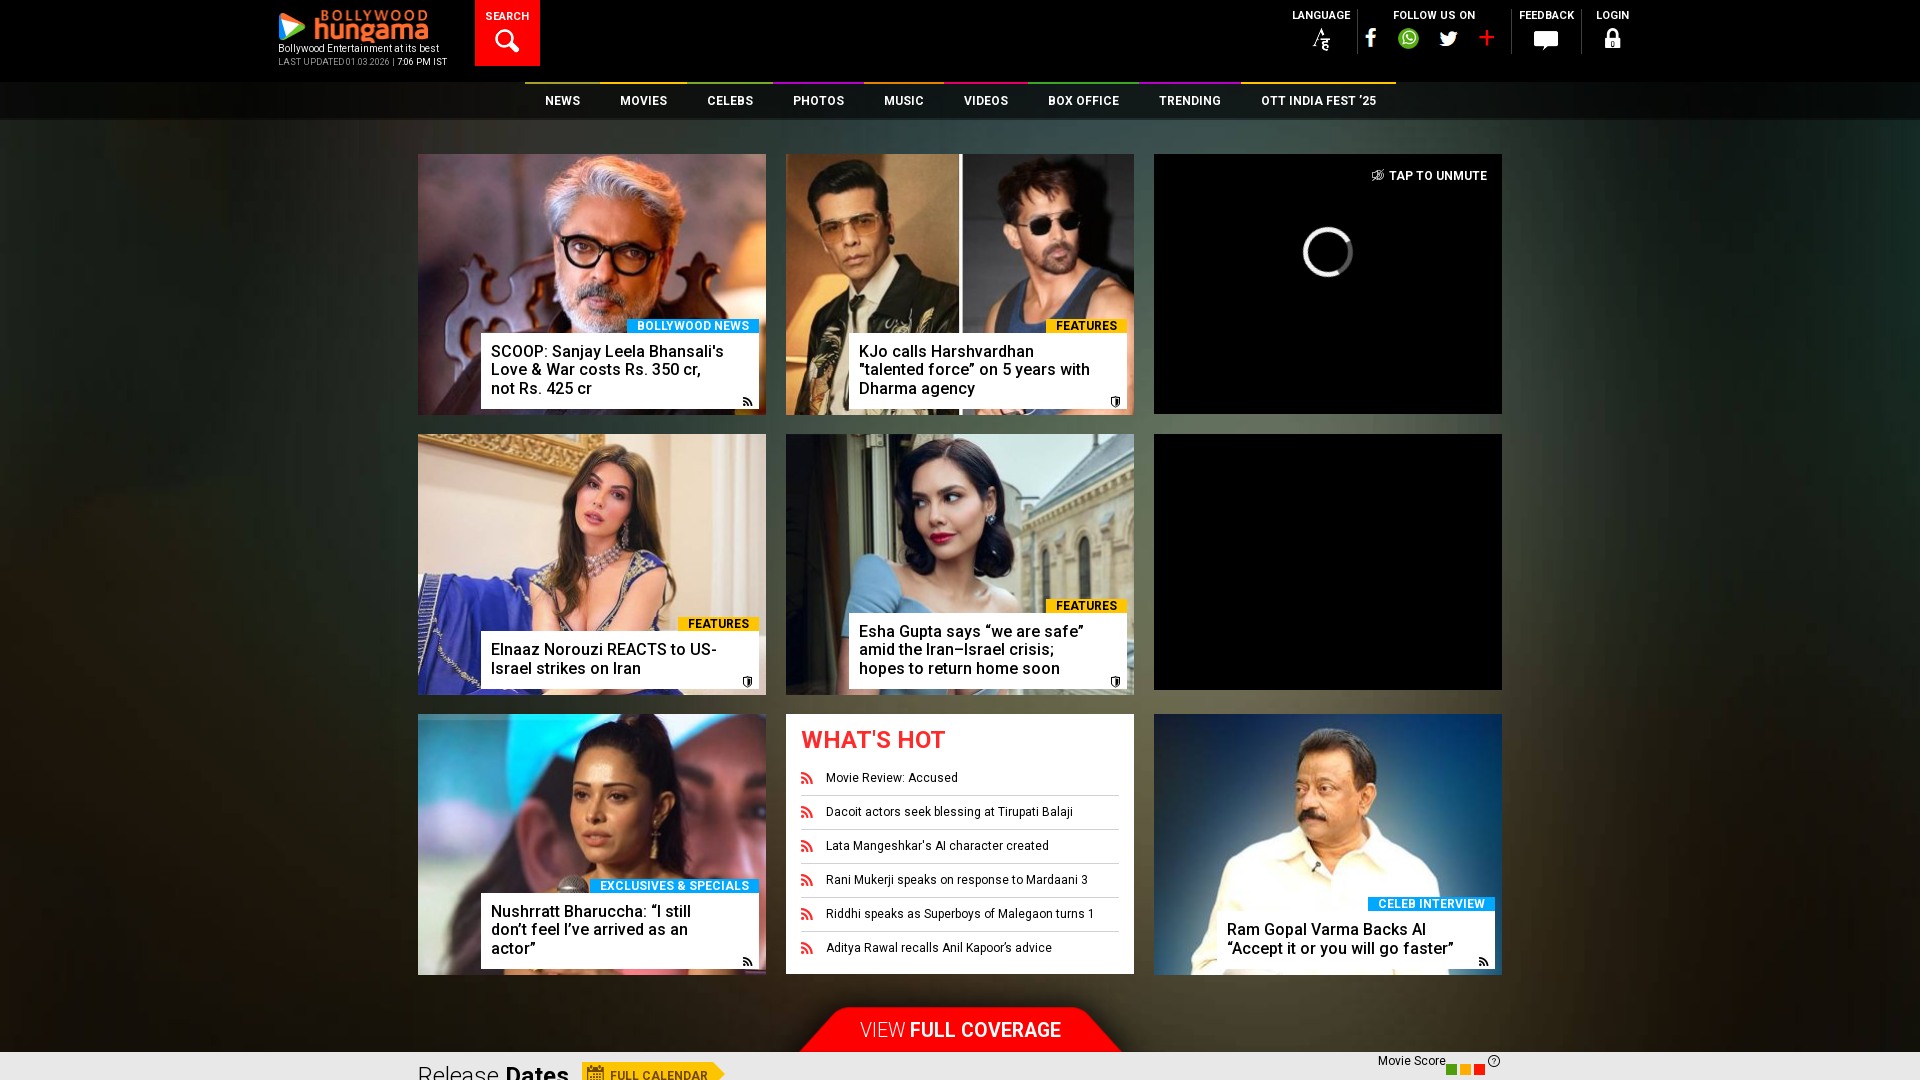